Navigates to the WebDriverManager GitHub repository page and verifies the page title contains the expected project description

Starting URL: https://github.com/bonigarcia/webdrivermanager

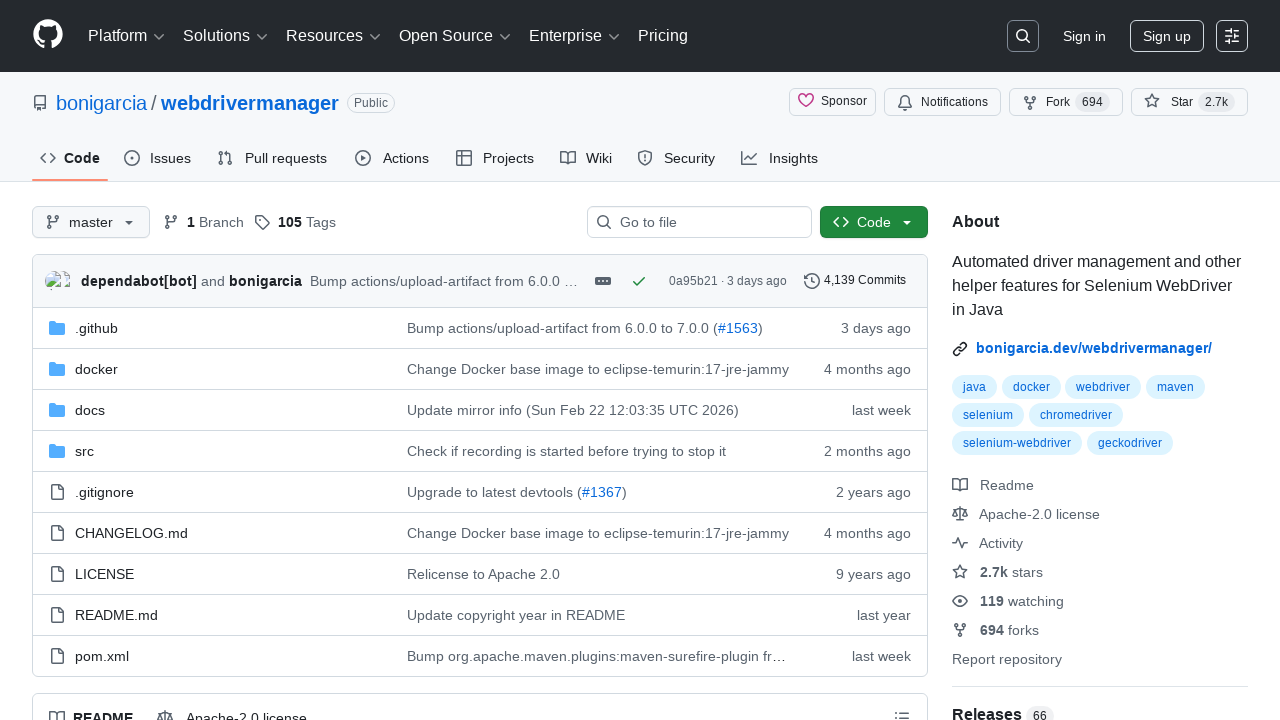

Navigated to WebDriverManager GitHub repository
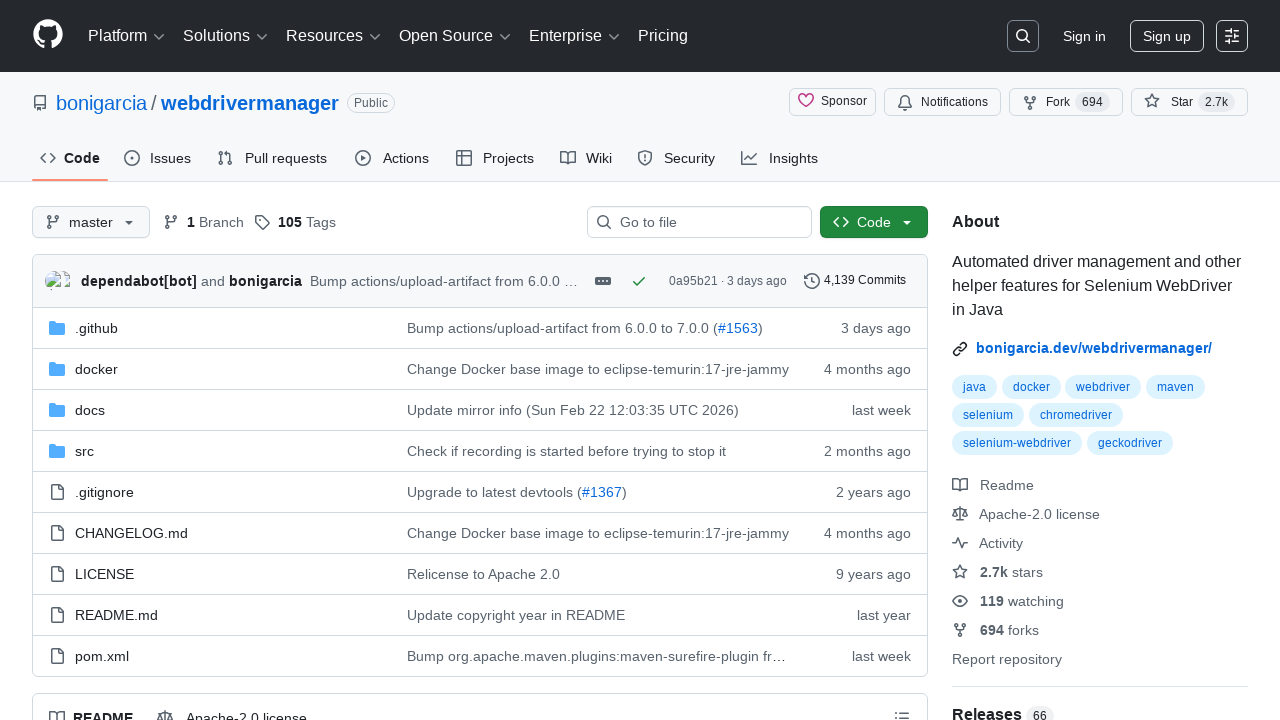

Page loaded and DOM content is ready
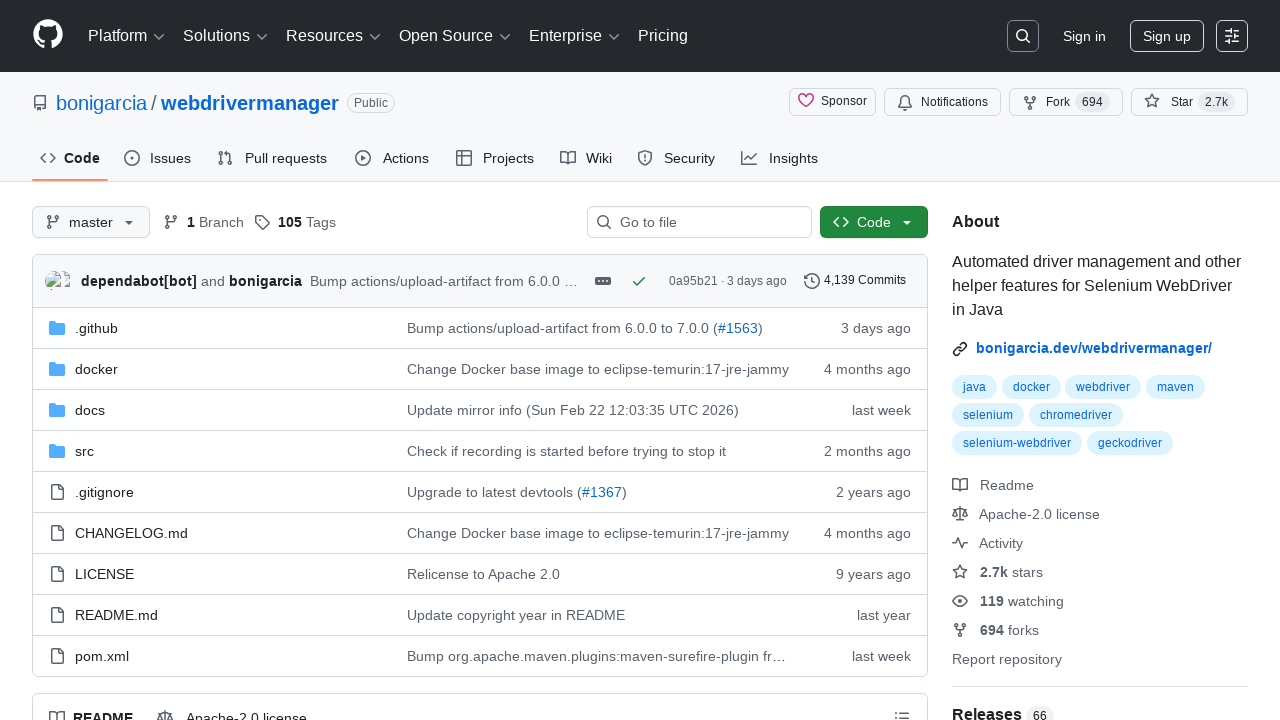

Retrieved page title
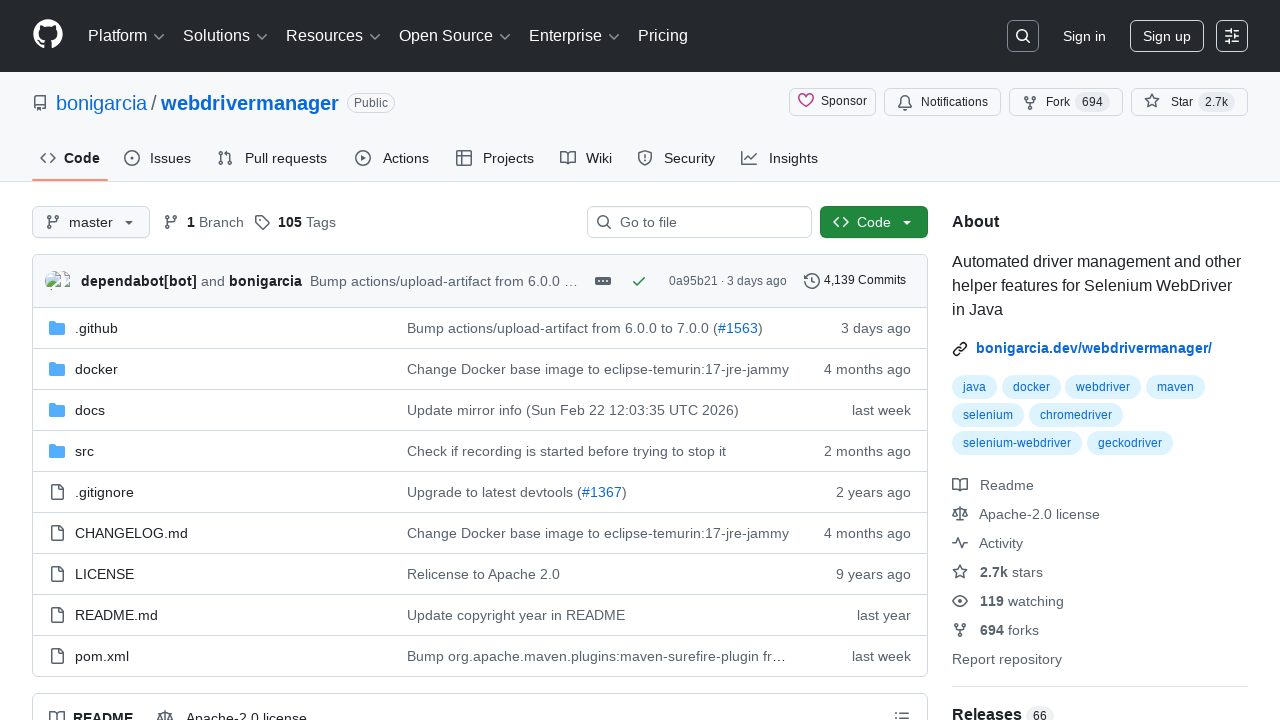

Verified page title contains expected project description
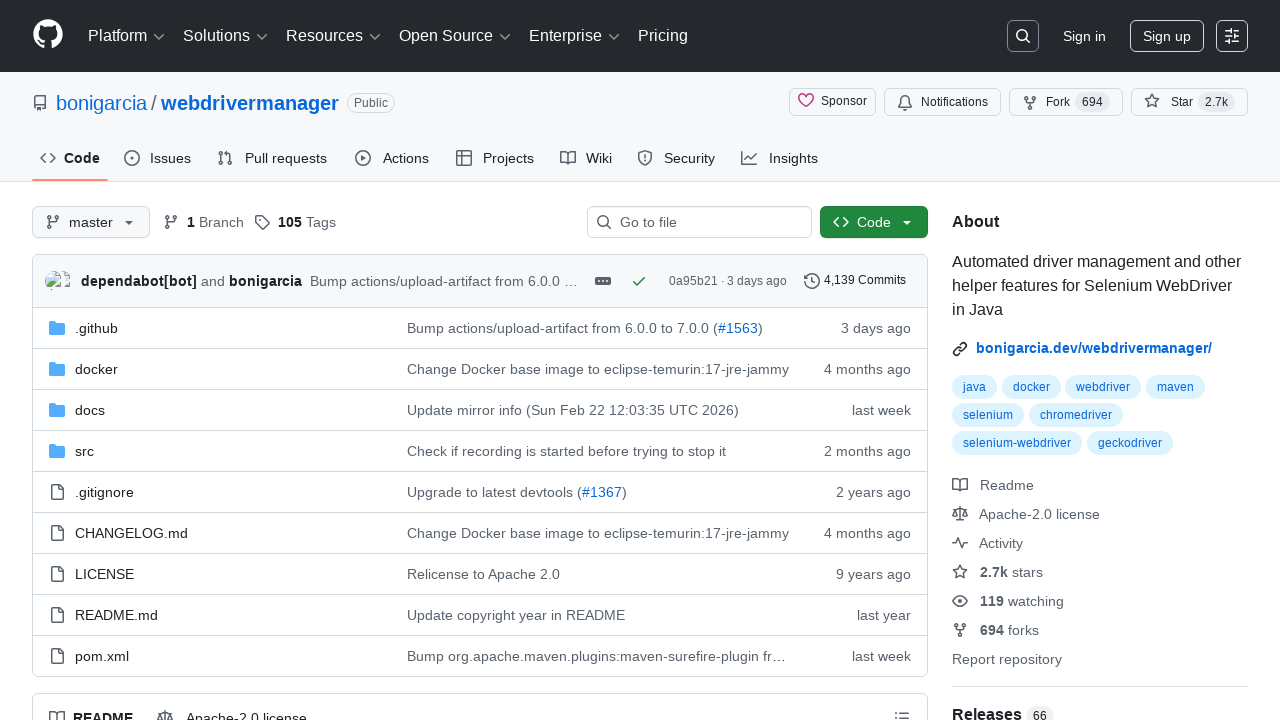

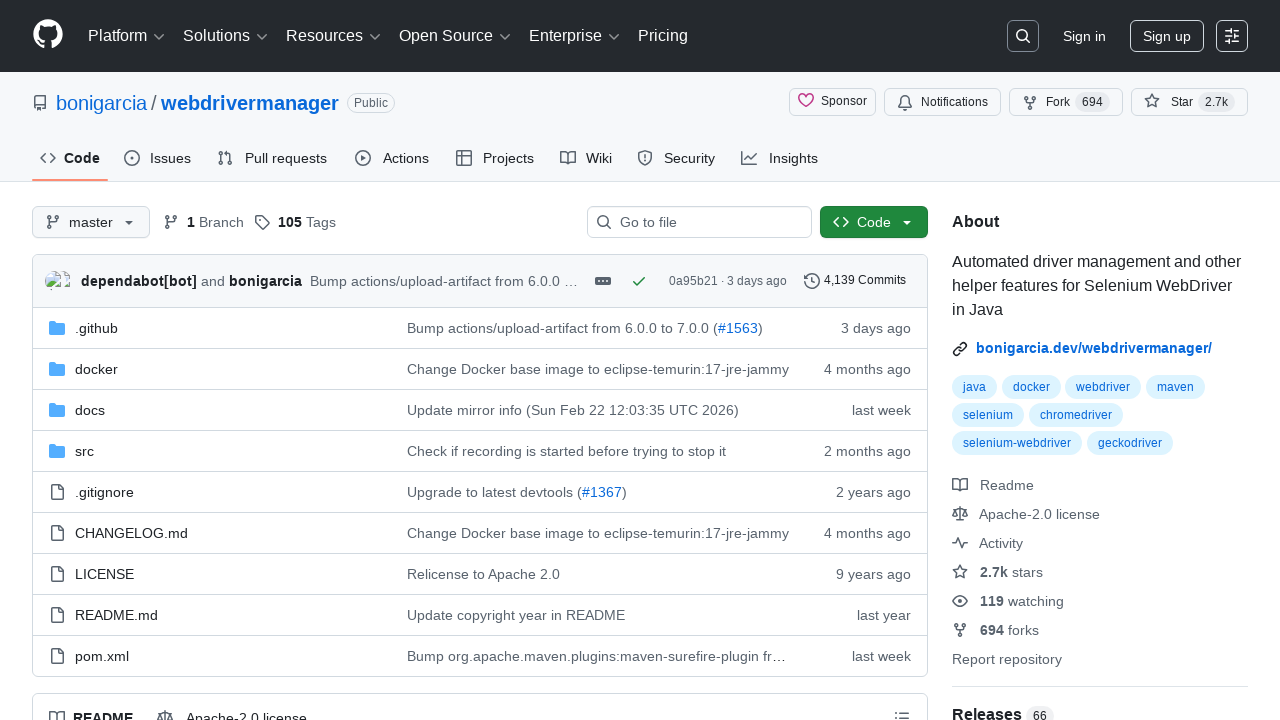